Tests iframe handling by switching to an embedded iframe containing an HTML form, clearing and filling the first name field with a value, then switching back to the default content.

Starting URL: https://www.w3schools.com/html/tryit.asp?filename=tryhtml_form_submit

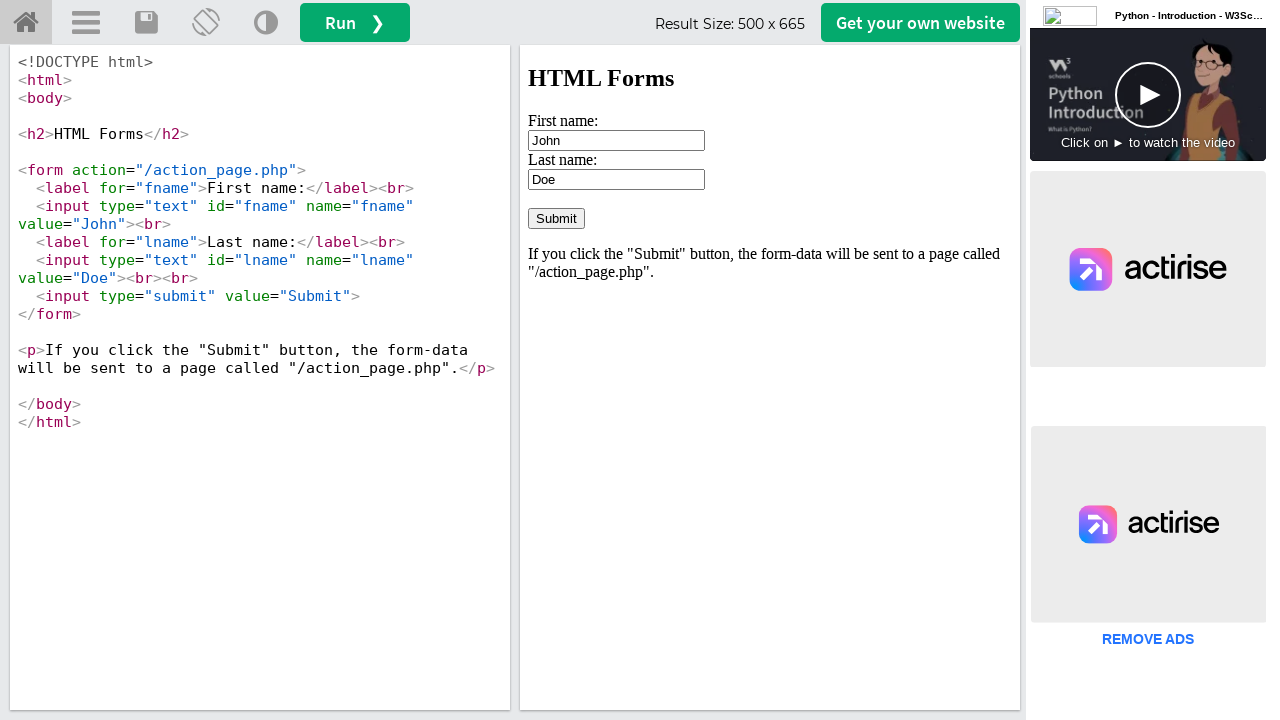

Located iframe with ID 'iframeResult' containing the form
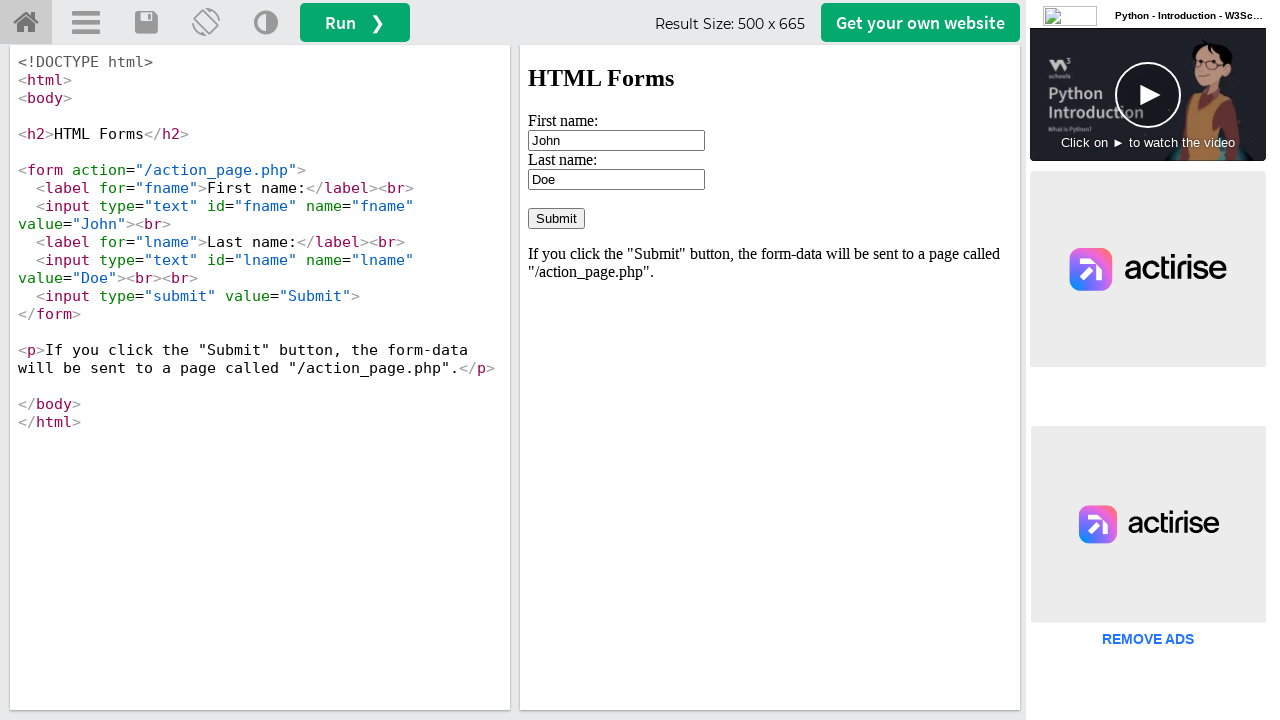

Cleared the first name field in the iframe on #iframeResult >> internal:control=enter-frame >> #fname
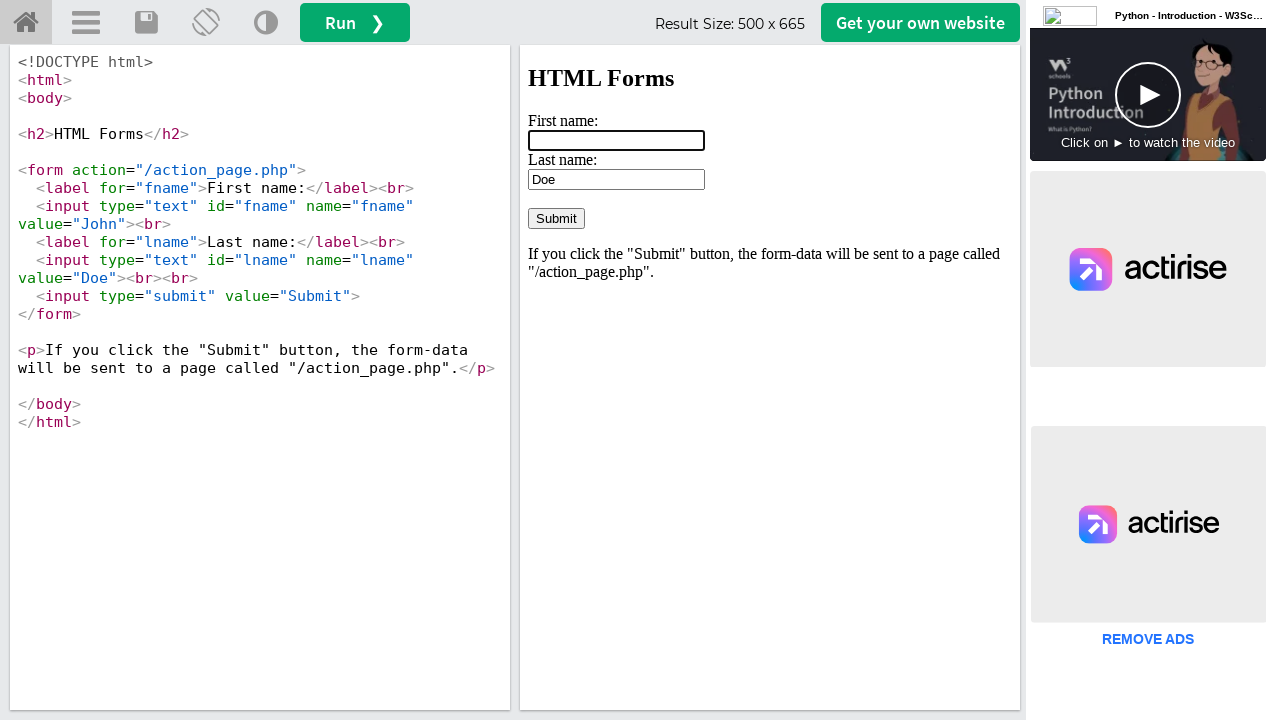

Filled the first name field with 'Emrah' on #iframeResult >> internal:control=enter-frame >> #fname
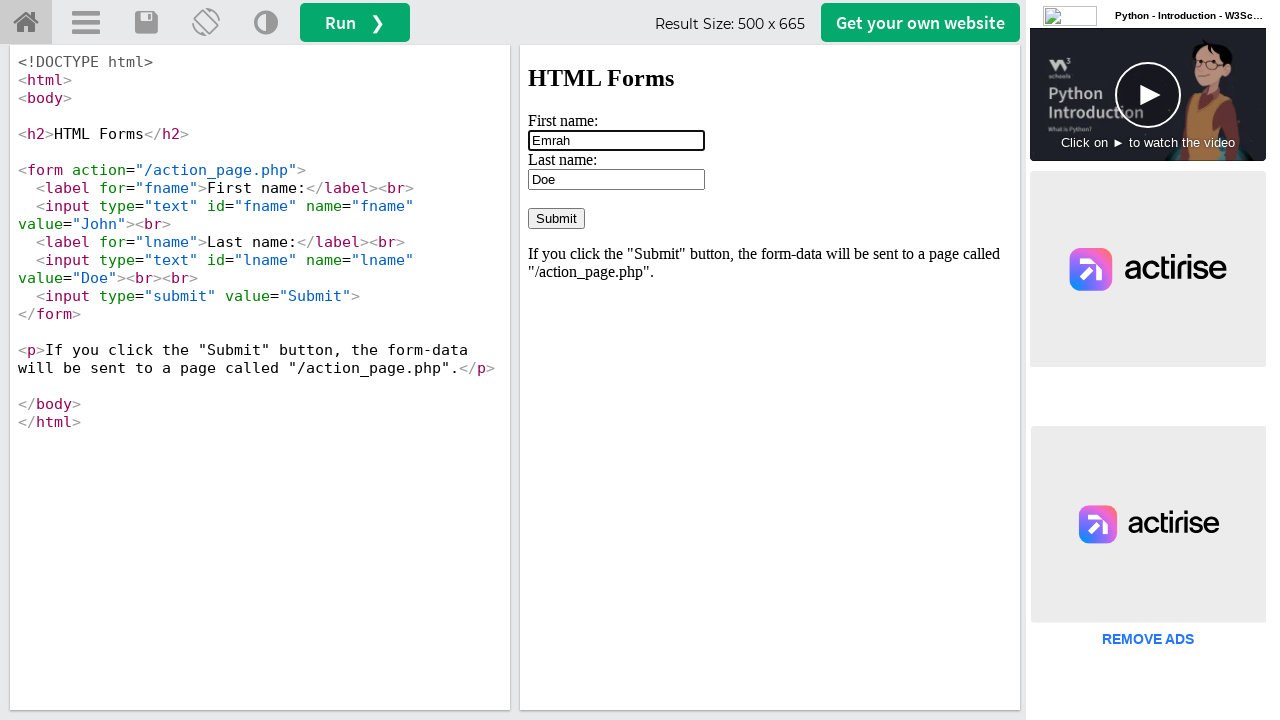

Verified that iframe elements exist on the page
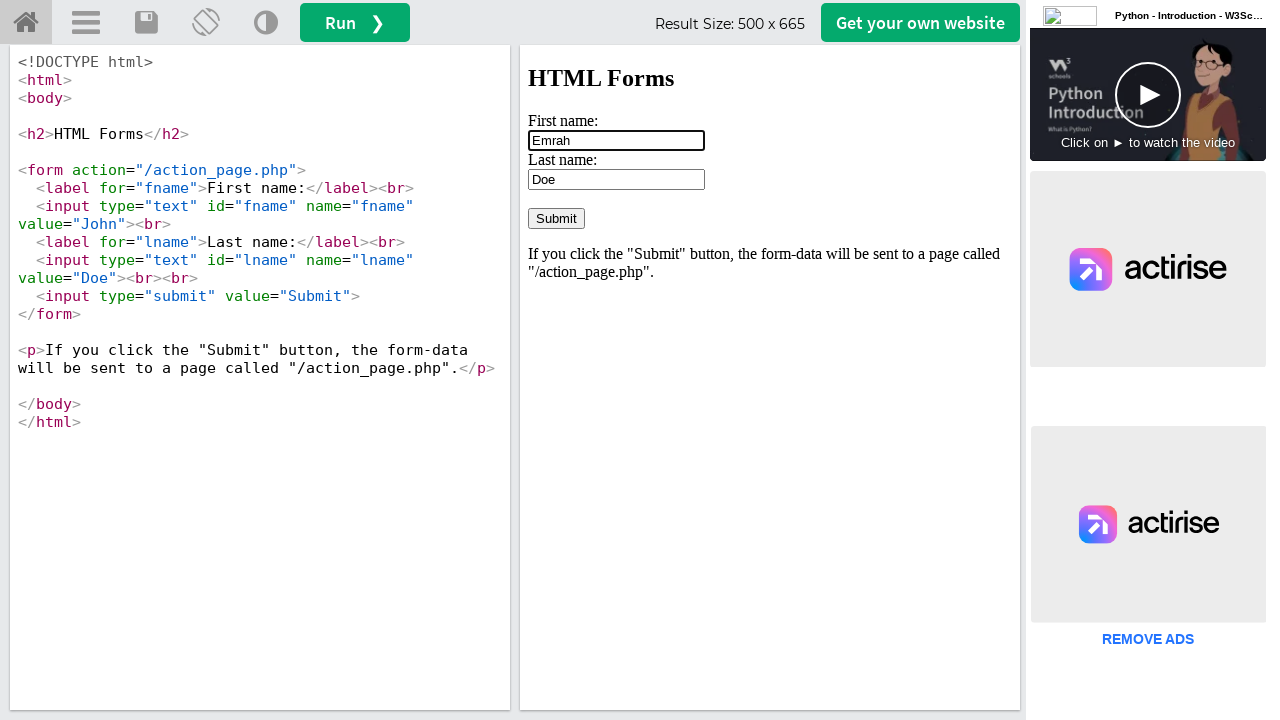

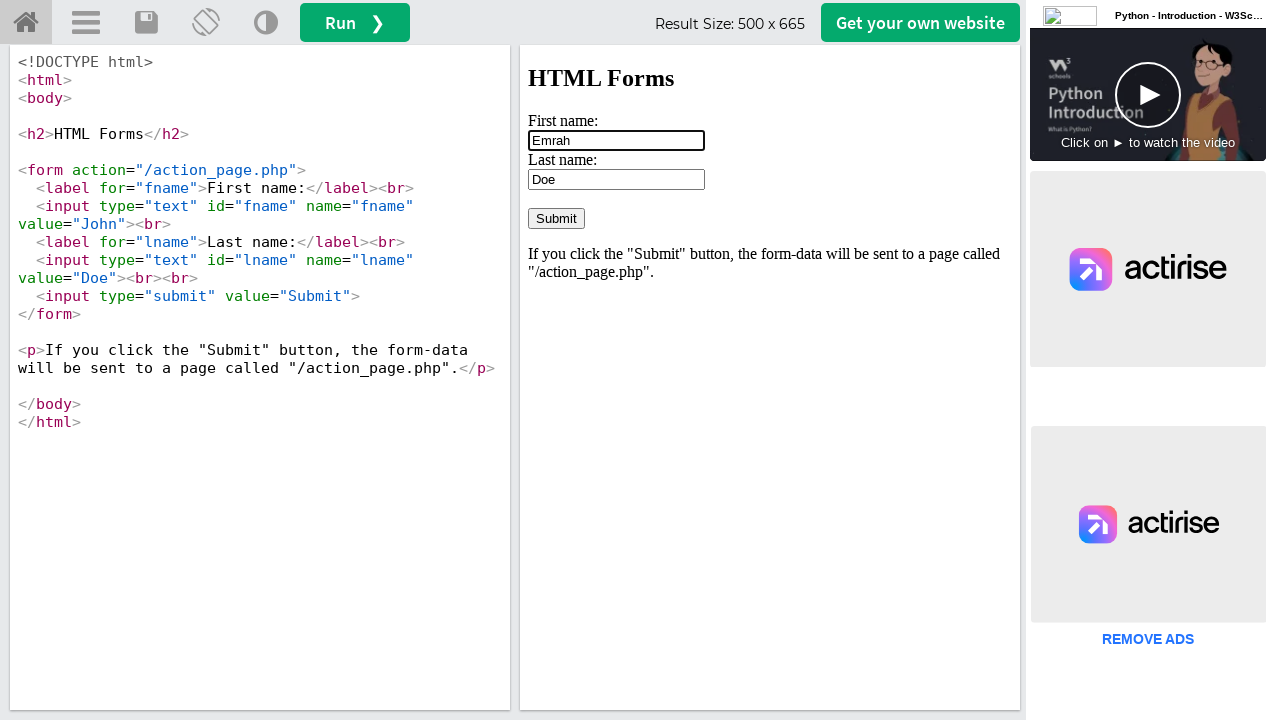